Tests the product quantity functionality by viewing a product, setting quantity to 4, adding to cart, and verifying the cart shows the correct quantity.

Starting URL: http://automationexercise.com

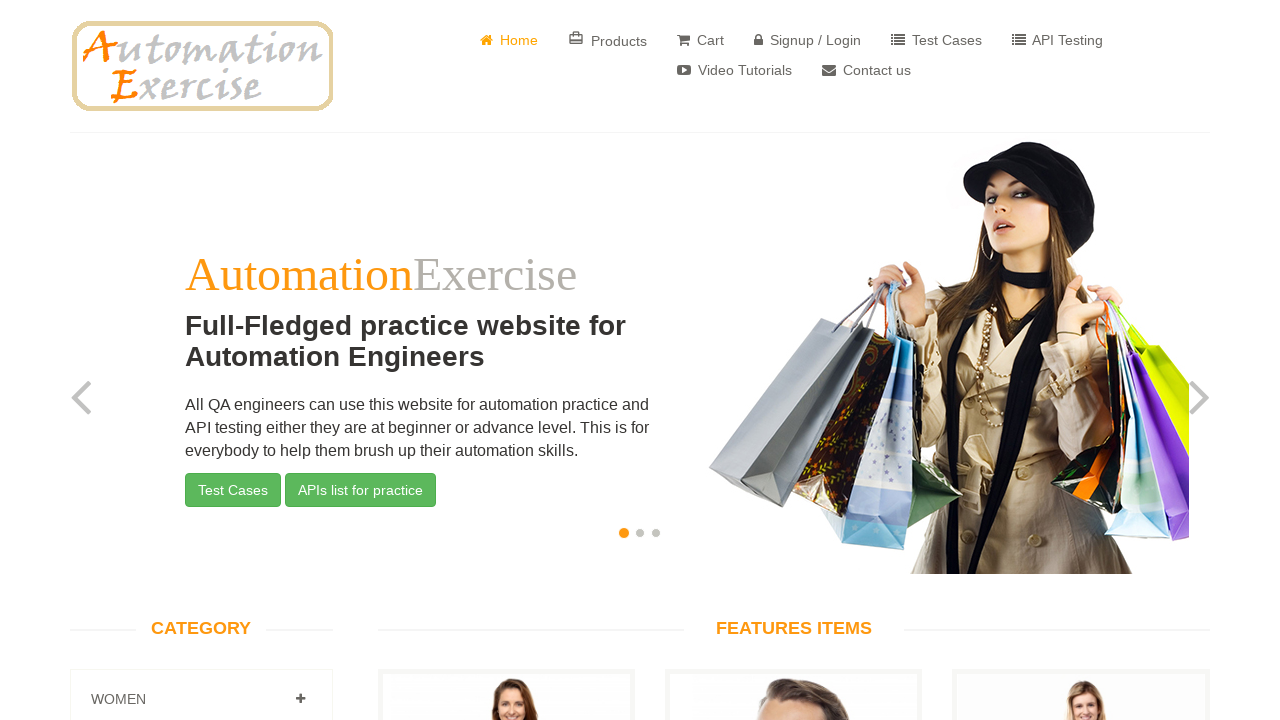

Home page loaded and DOM content ready
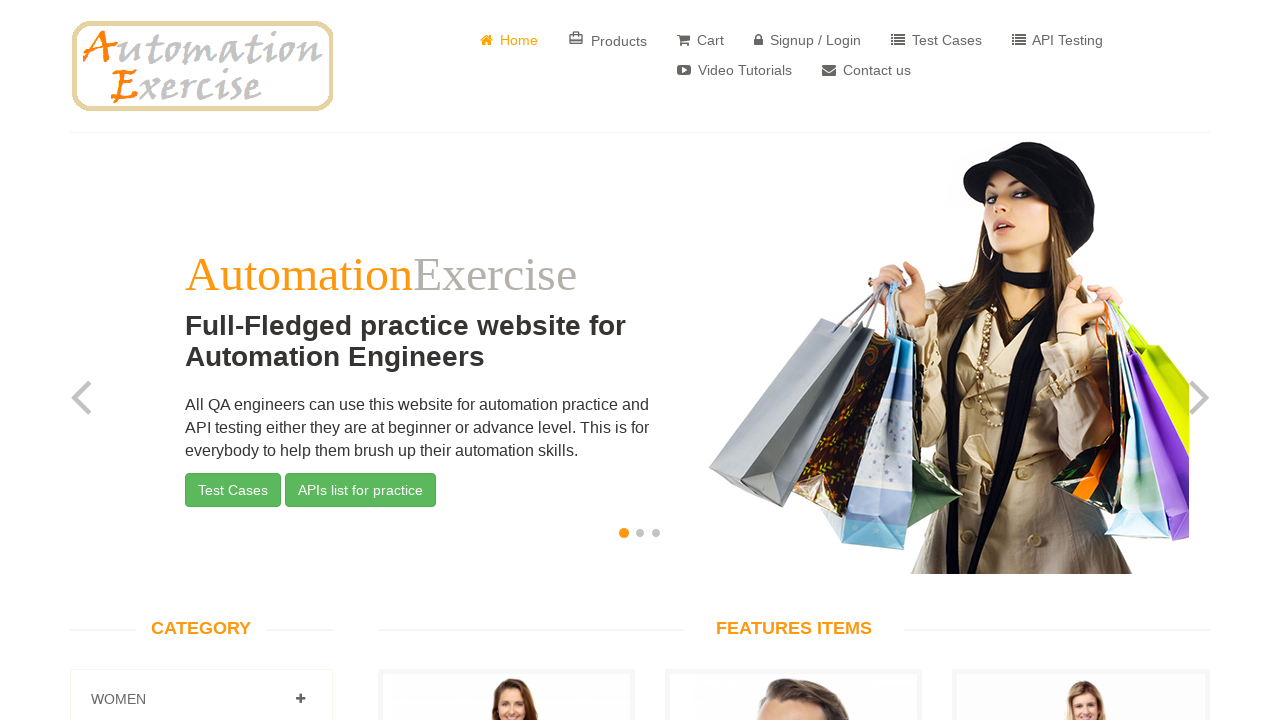

Clicked 'View Product' button for first product at (506, 361) on (//a[text()='View Product'])[1]
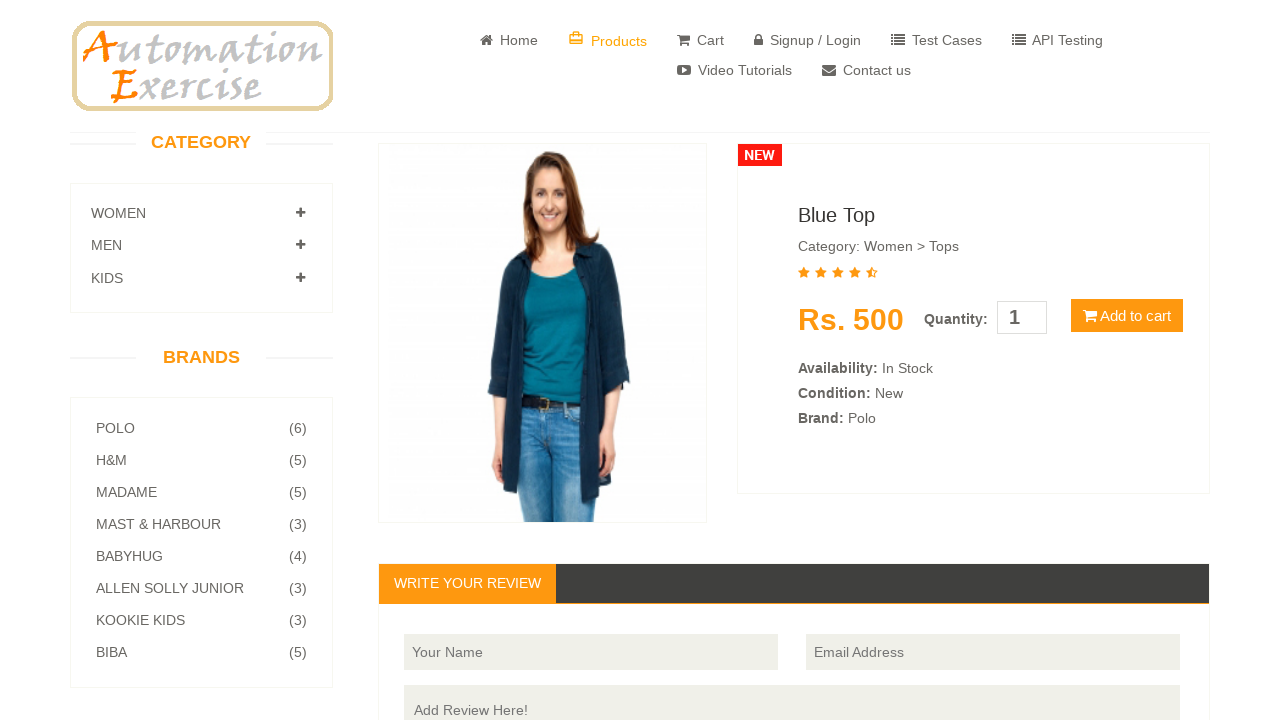

Product details page loaded
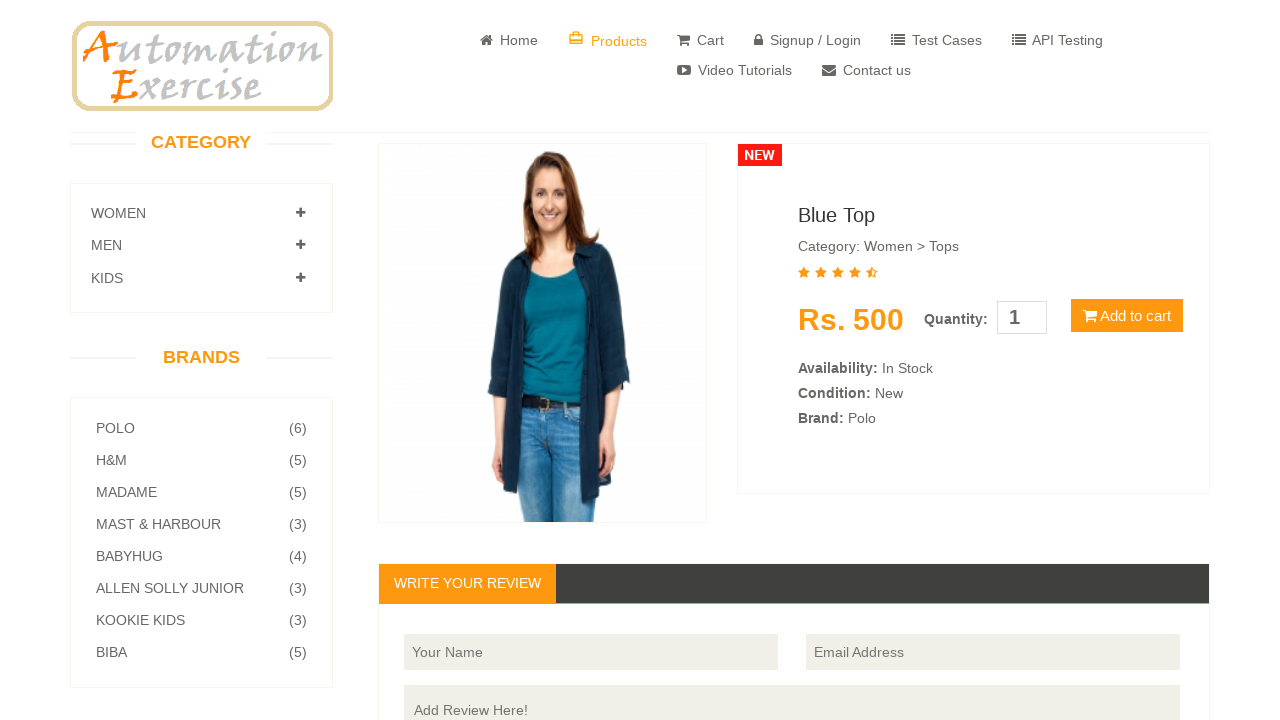

Set product quantity to 4 on #quantity
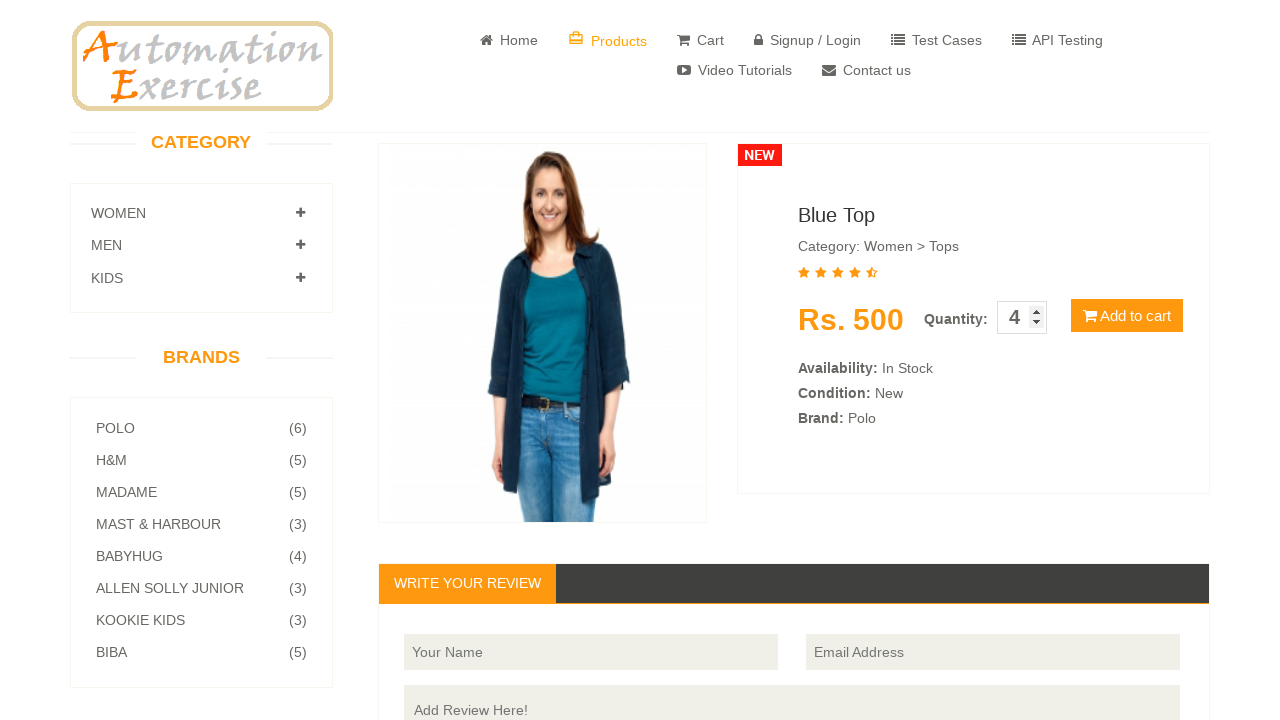

Clicked 'Add to cart' button at (1127, 316) on xpath=//button[contains(@class,'cart')]
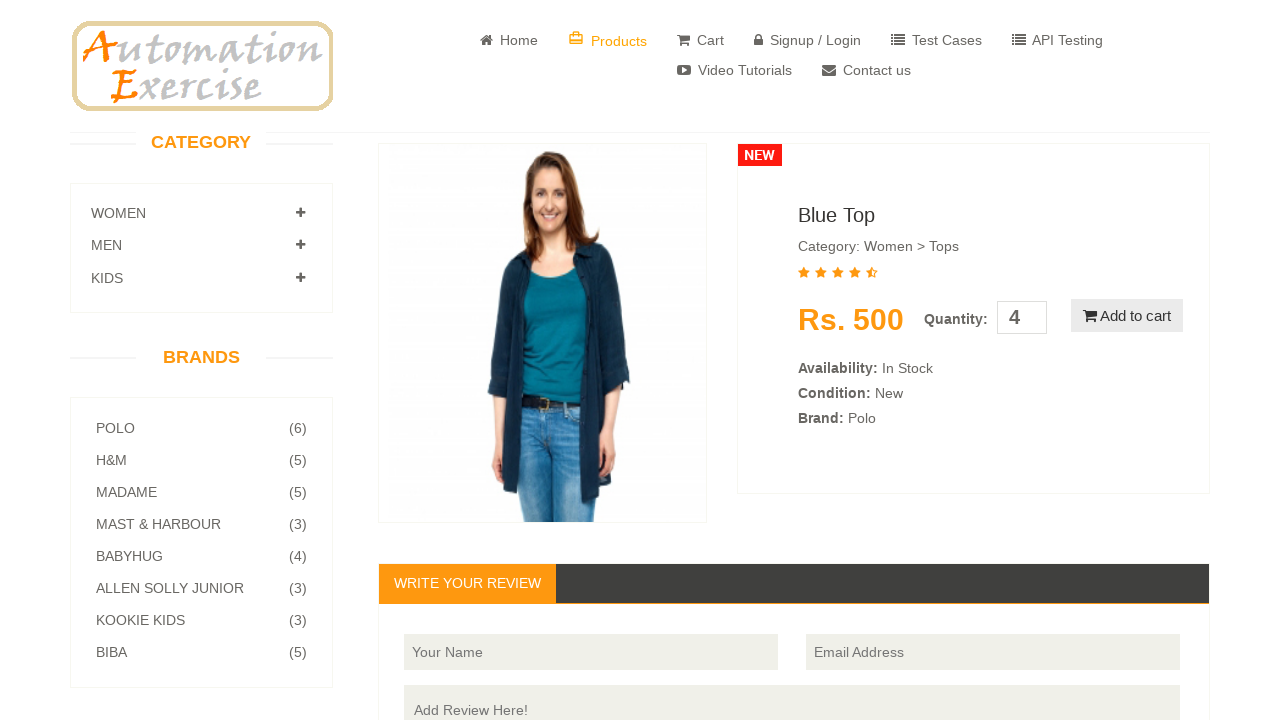

Clicked 'View Cart' button at (640, 242) on xpath=//u[text()='View Cart']
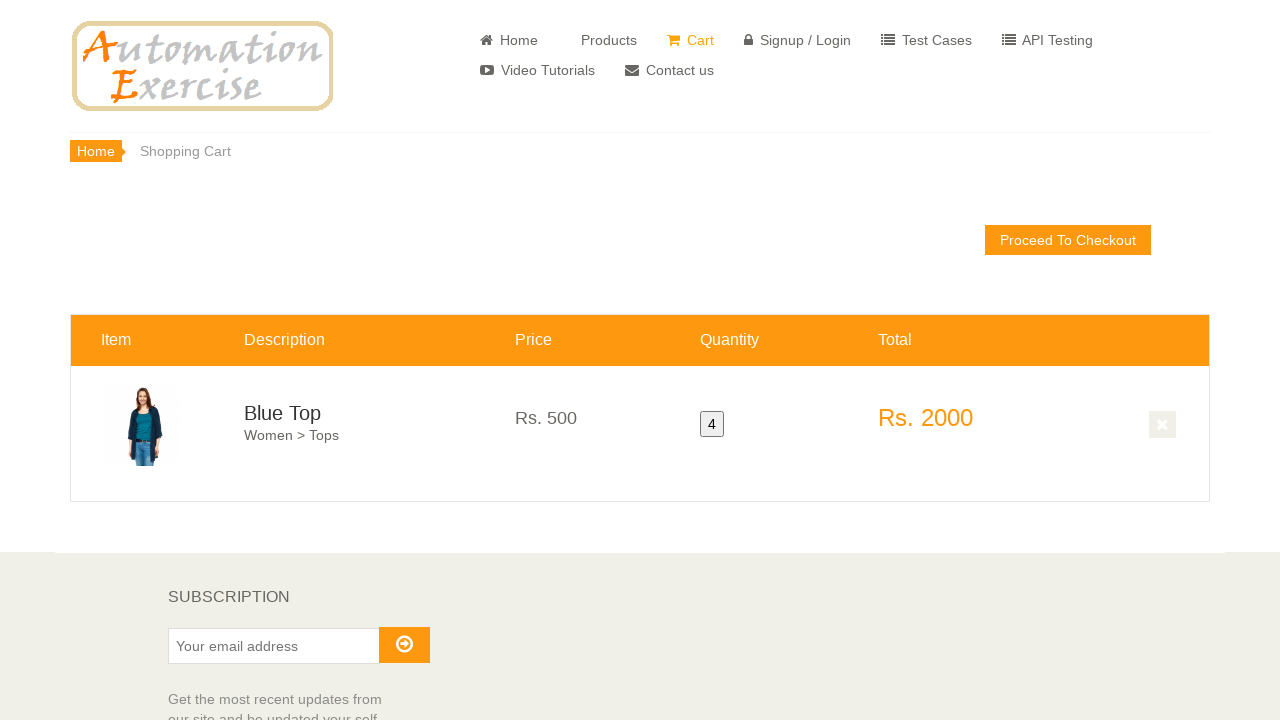

Cart page loaded and verified quantity button is disabled
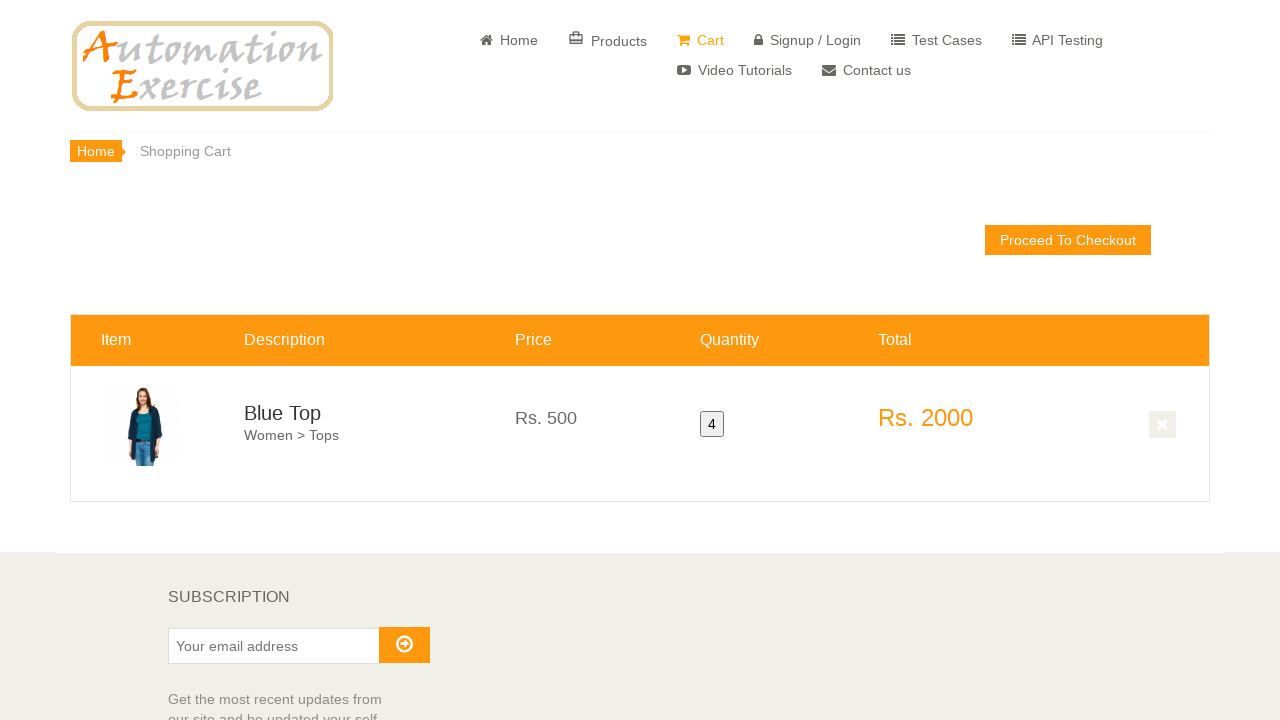

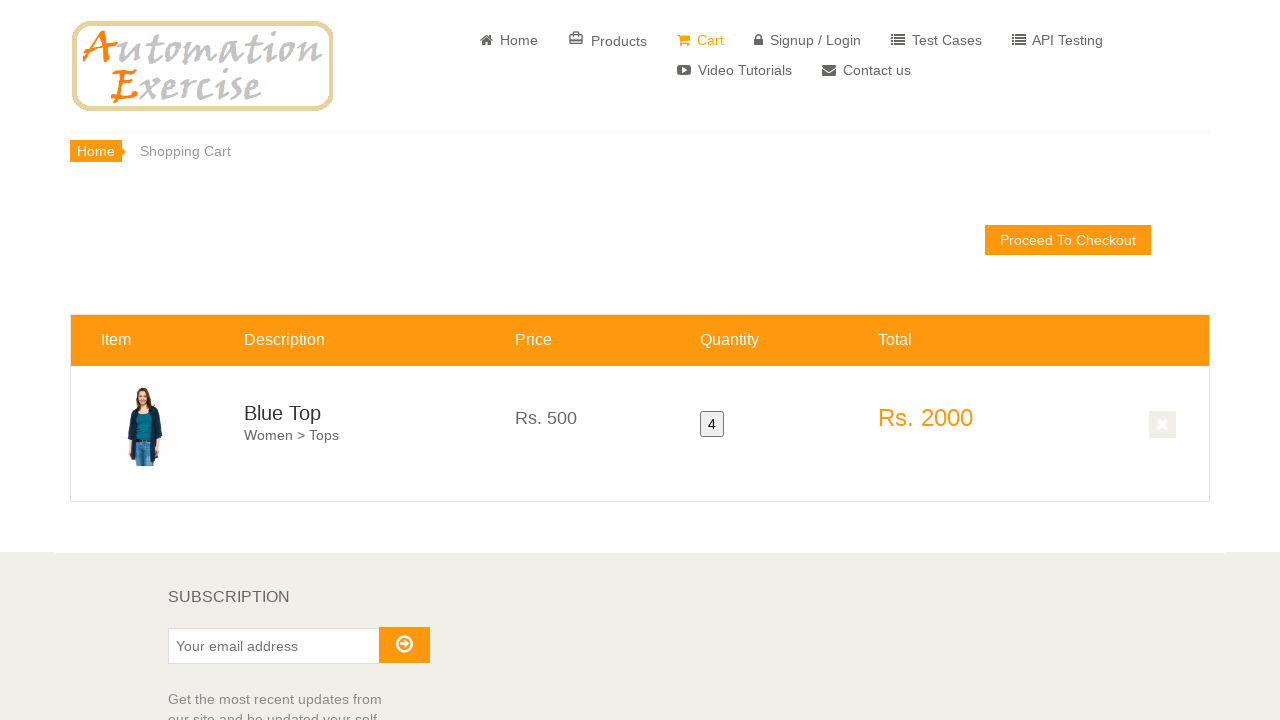